Tests the Python.org search functionality by entering a search term and verifying results are returned

Starting URL: http://www.python.org

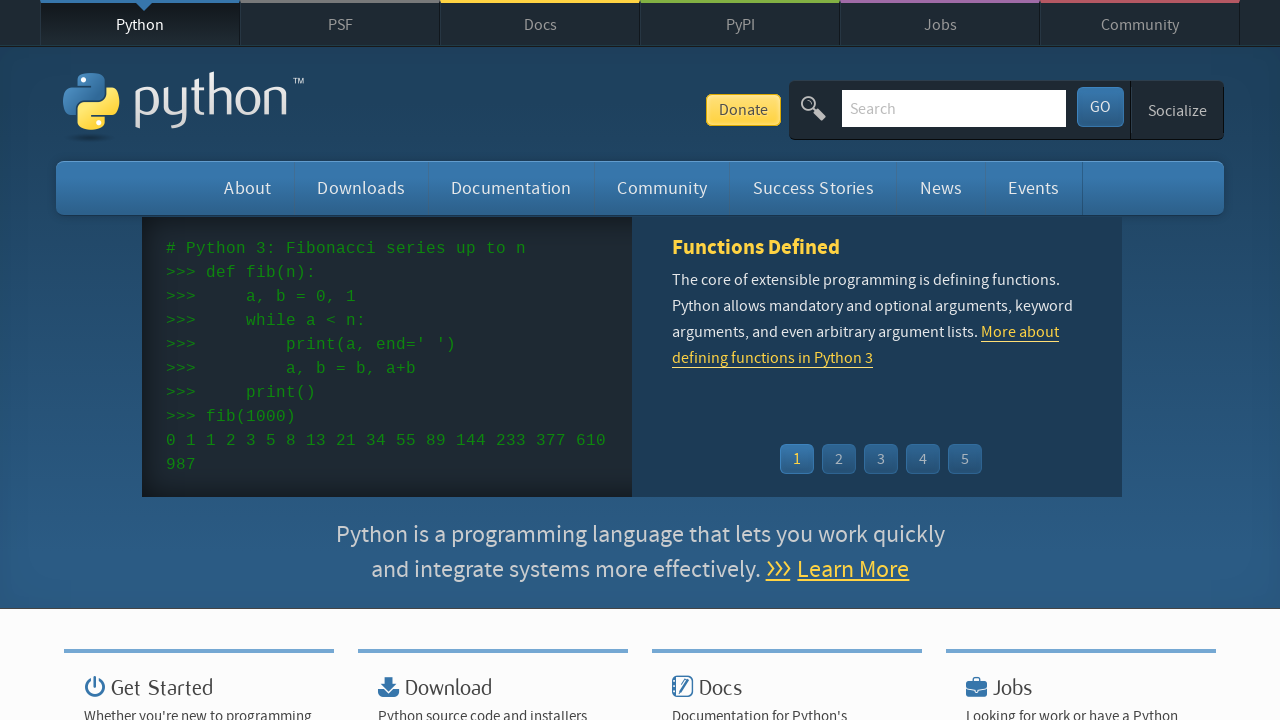

Filled search box with 'selenium' on input[name='q']
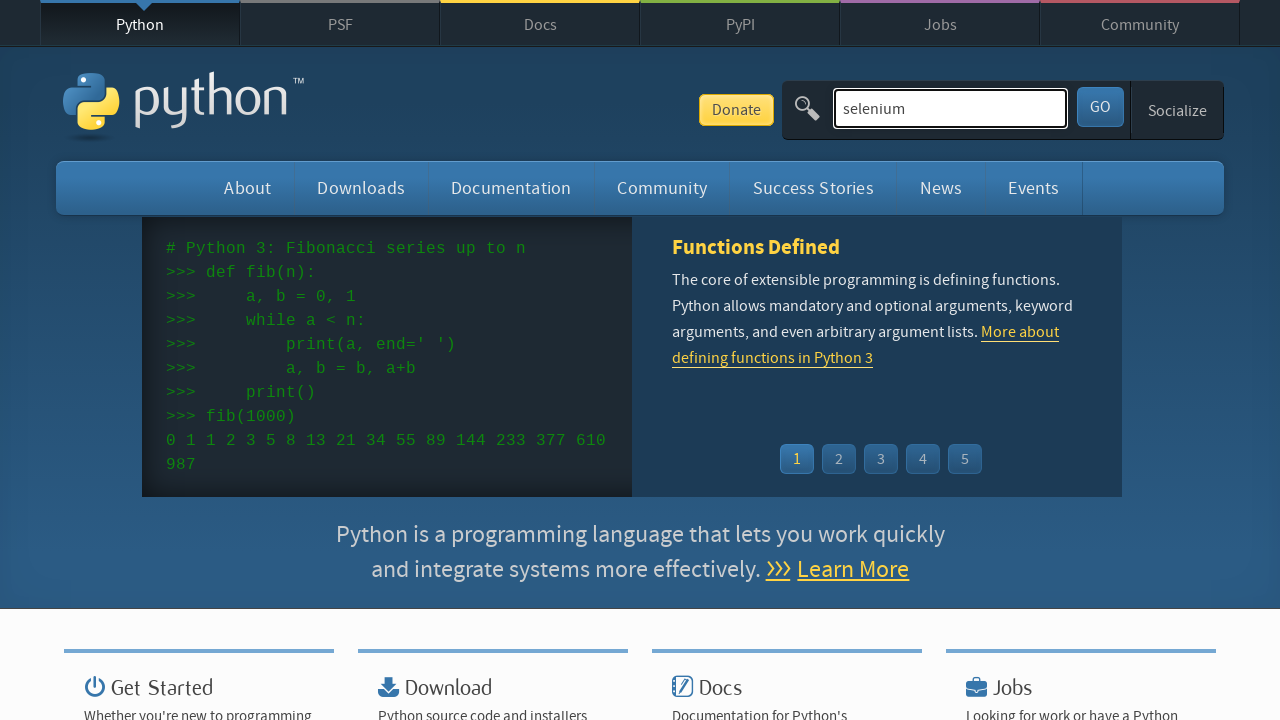

Pressed Enter to submit search on input[name='q']
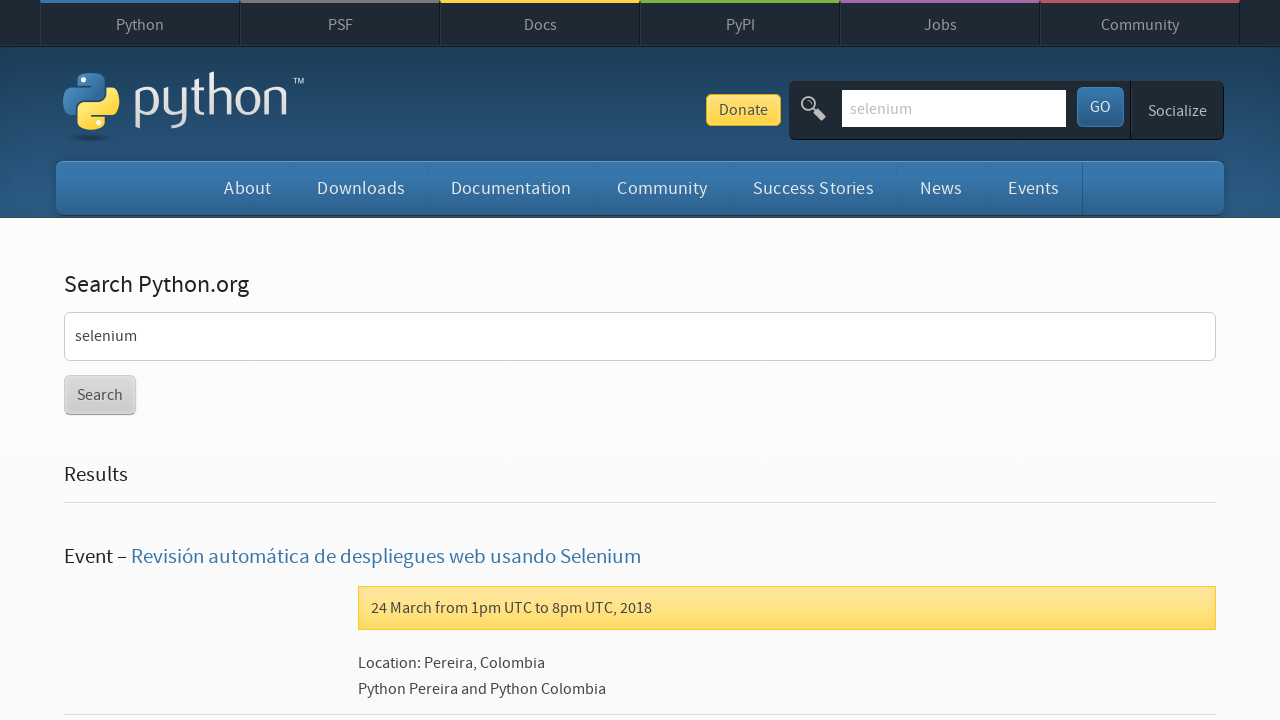

Search results page loaded
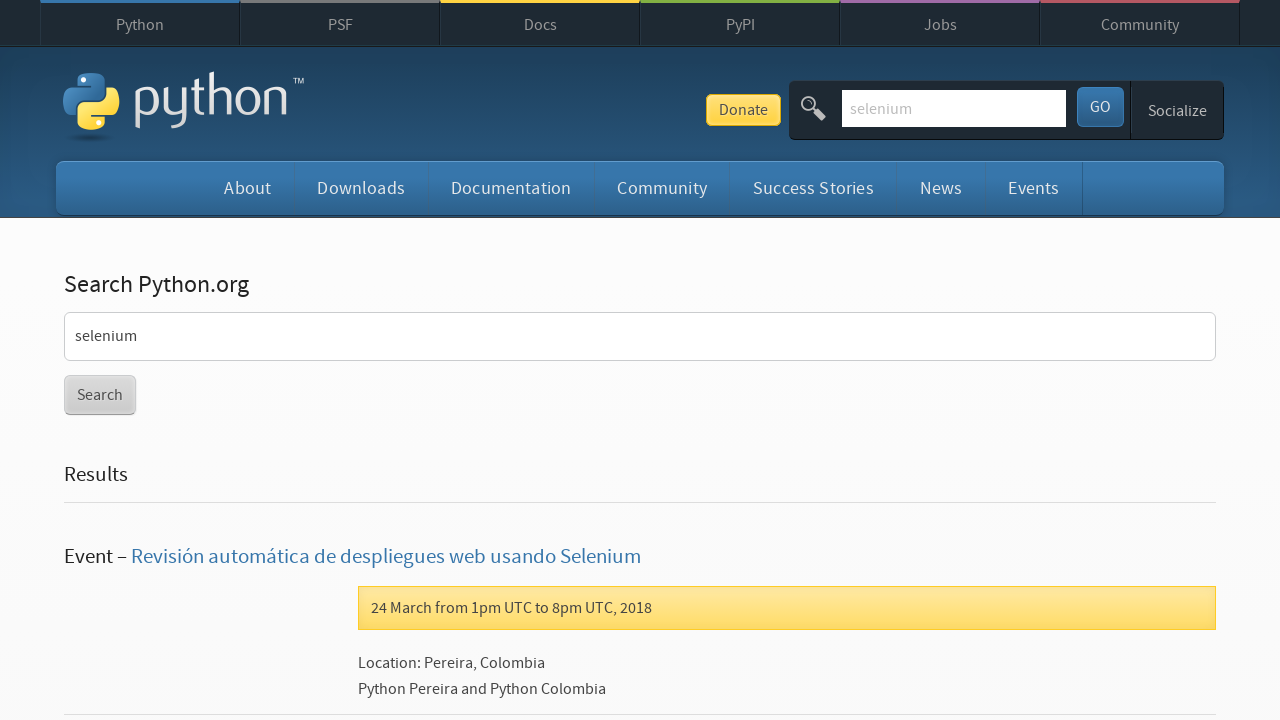

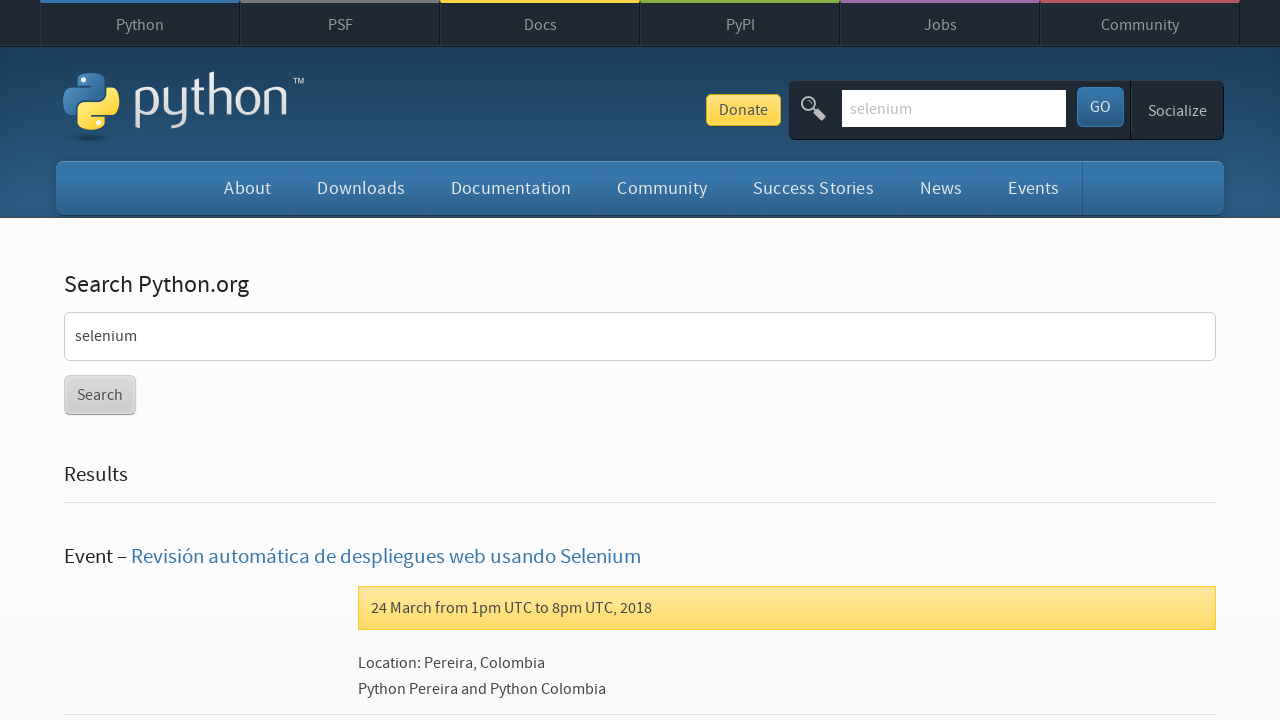